Tests the AngularJS homepage todo list functionality by adding a new todo item, verifying it appears in the list, and marking it as complete.

Starting URL: https://angularjs.org

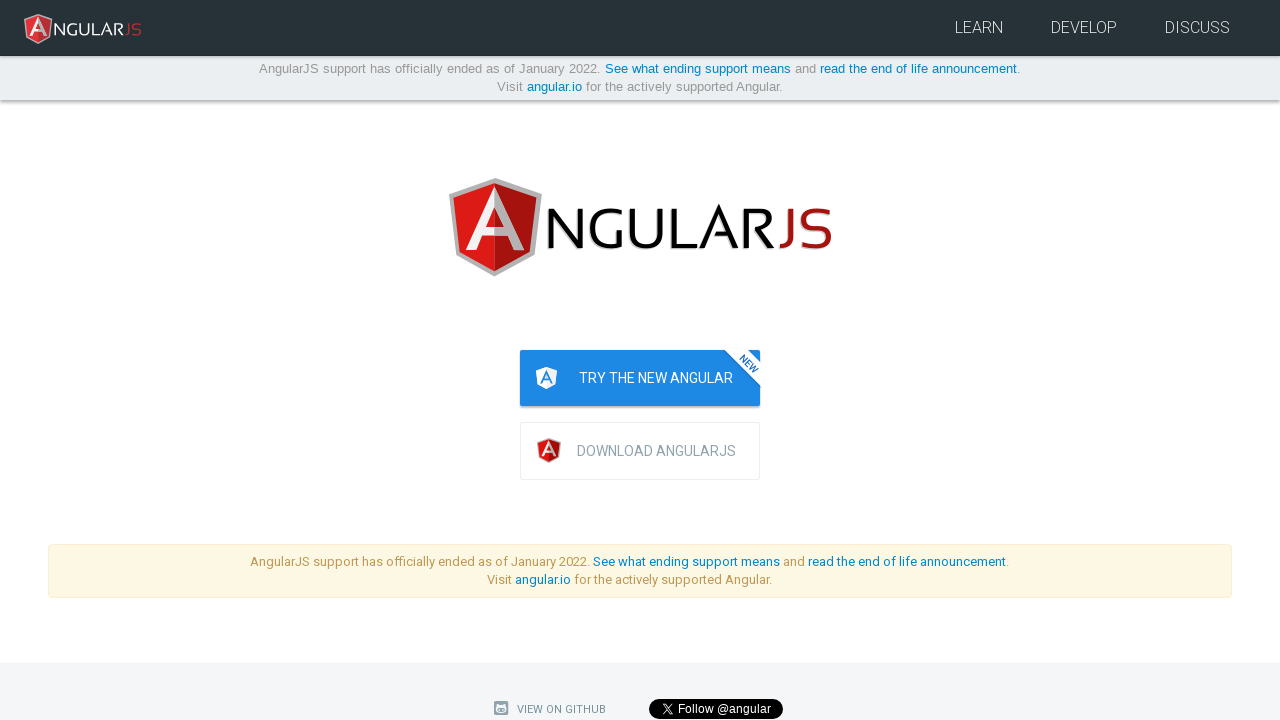

Filled todo input field with 'write first protractor test' on input[ng-model='todoList.todoText']
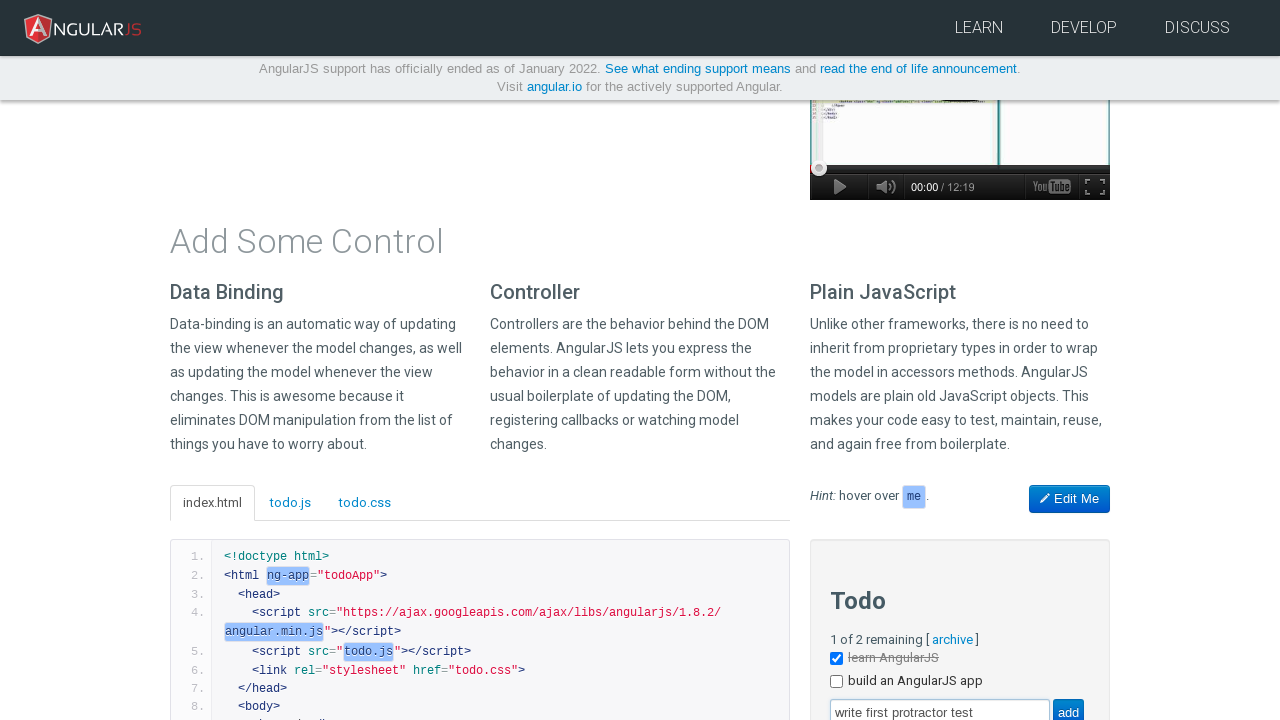

Clicked add button to create new todo at (1068, 706) on input[value='add']
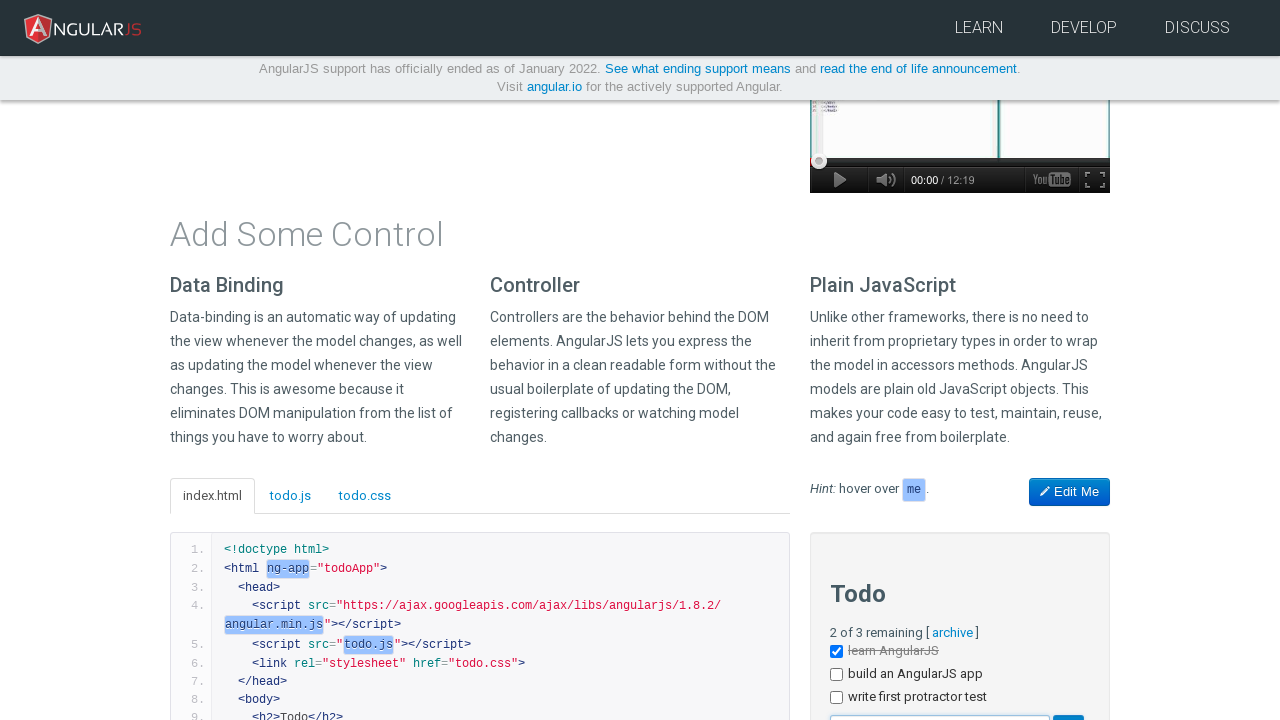

New todo item 'write first protractor test' appeared in the list
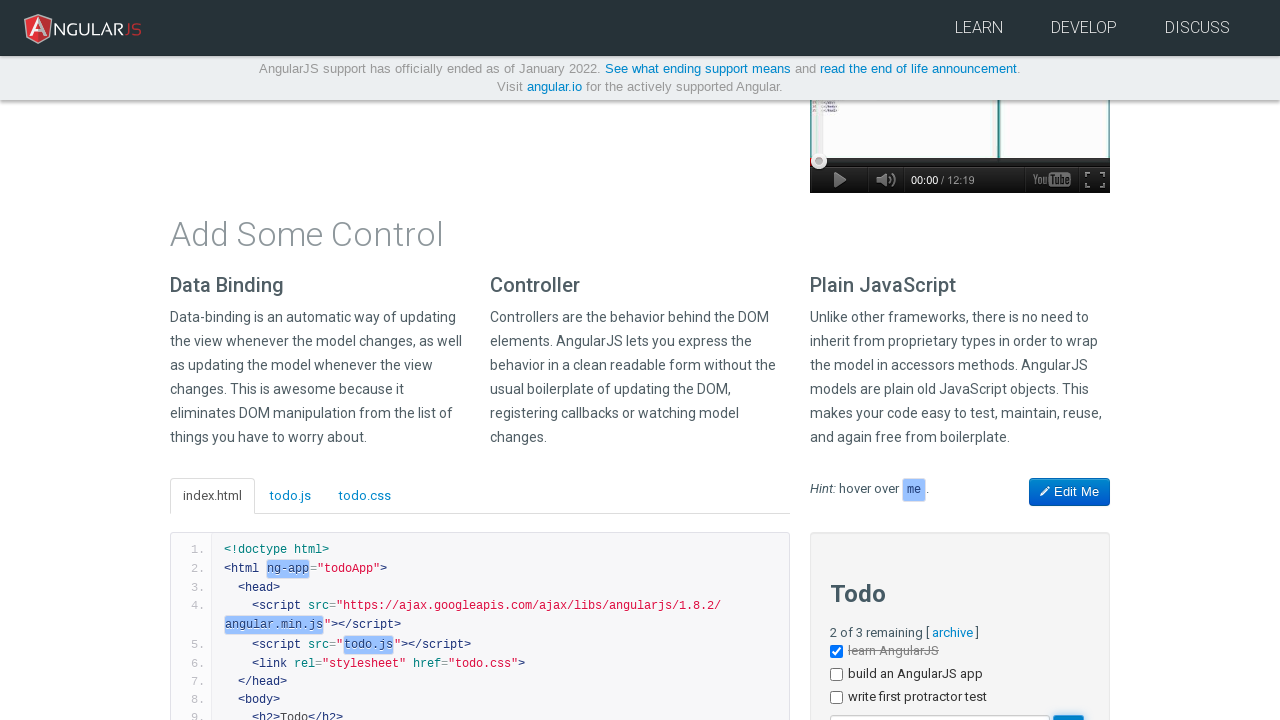

Clicked checkbox on the newly added todo item to mark it complete at (836, 698) on ul.unstyled li >> nth=2 >> input[type='checkbox']
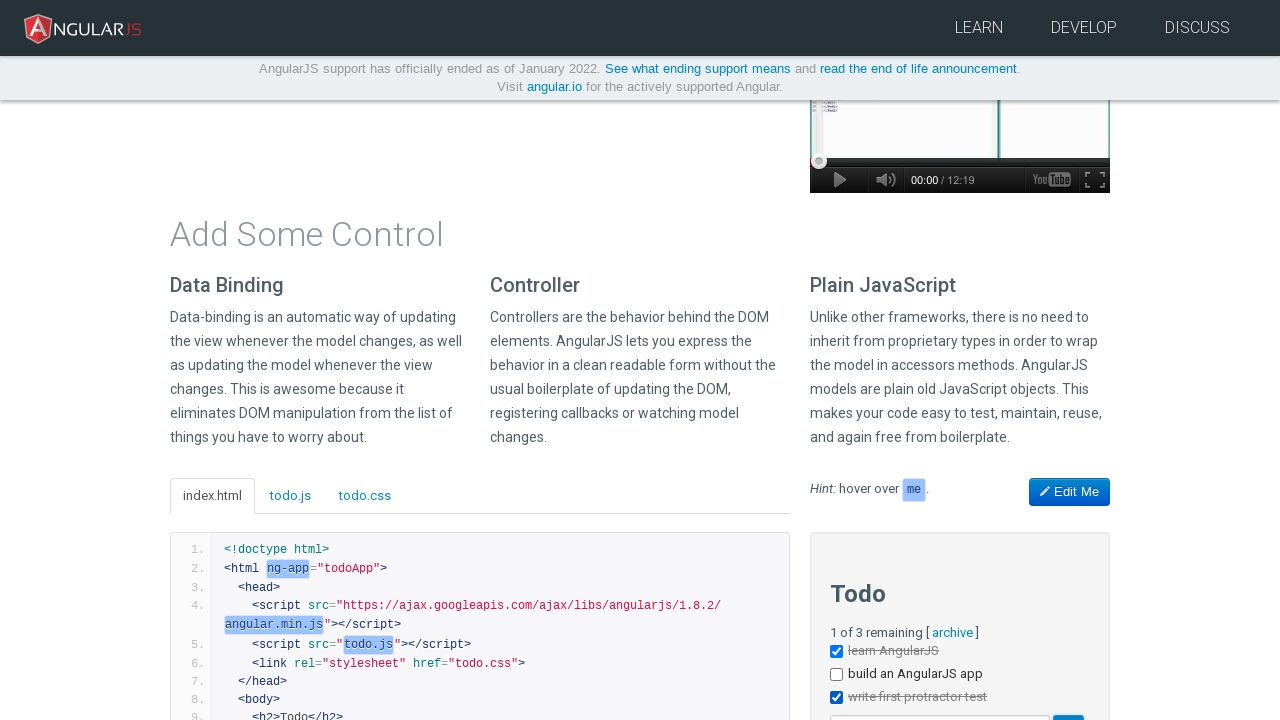

Verified that completed todo item is marked with done-true class
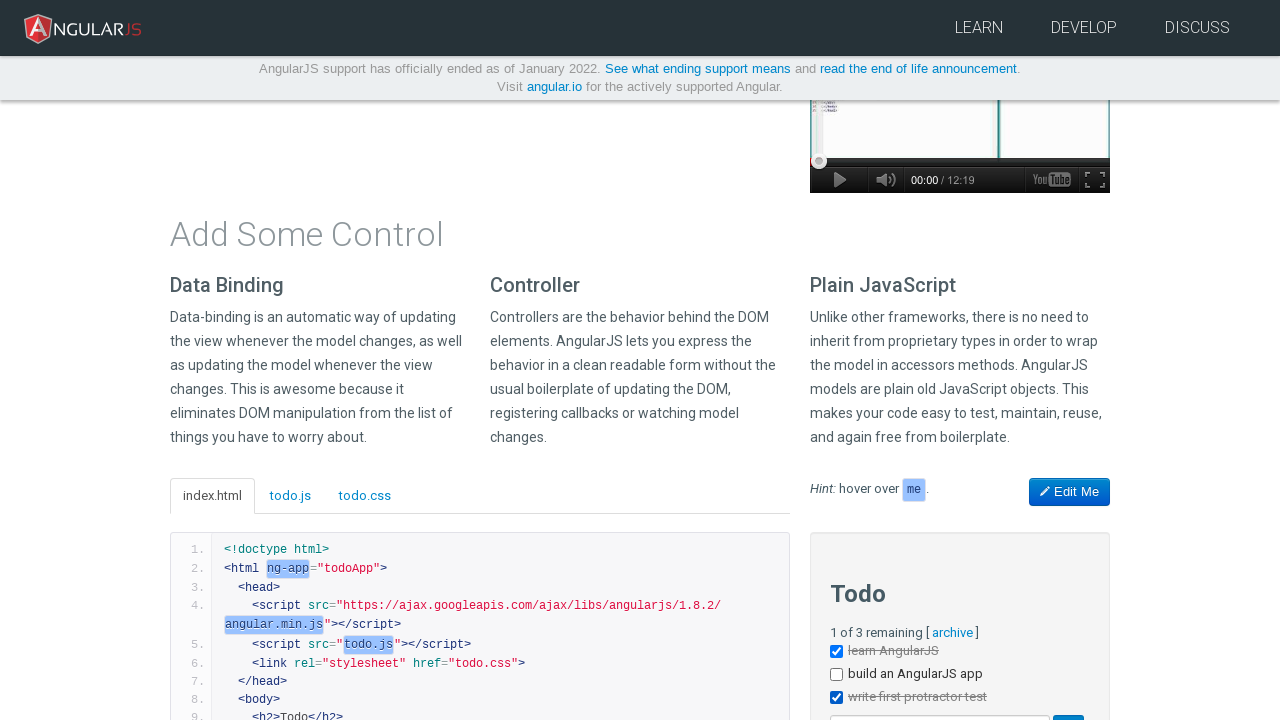

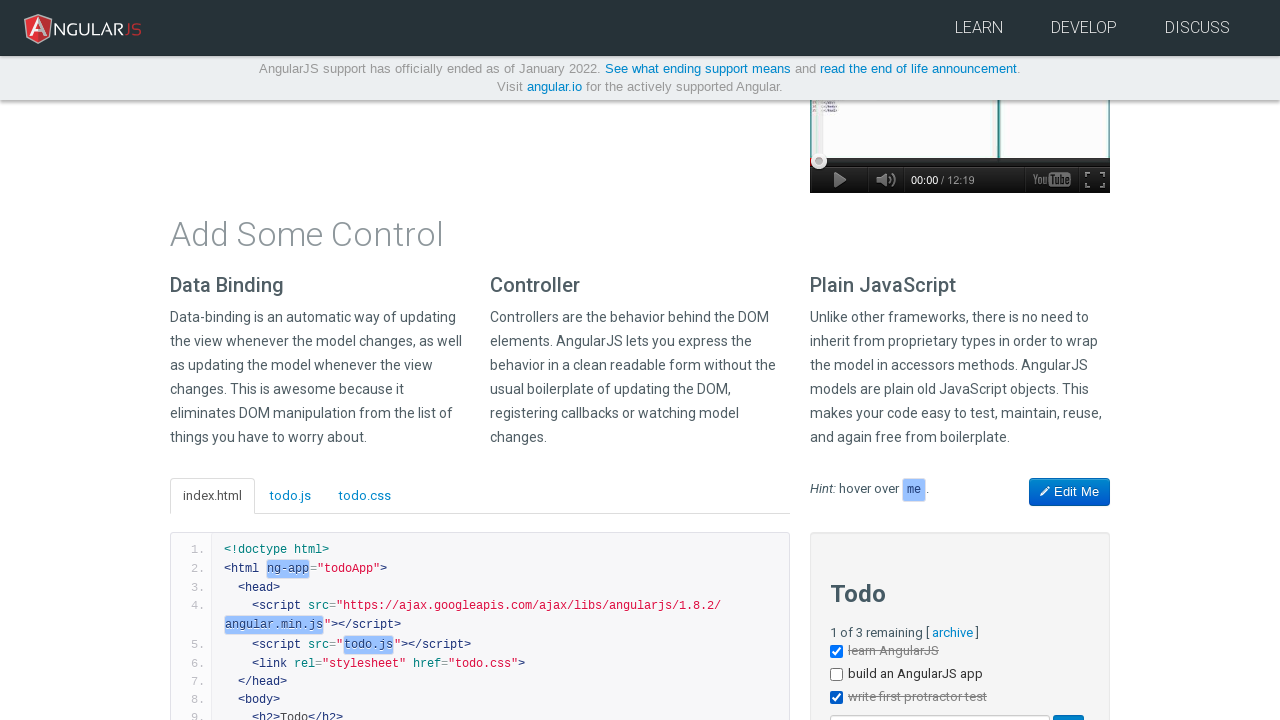